Tests that edits are cancelled when pressing Escape key

Starting URL: https://demo.playwright.dev/todomvc

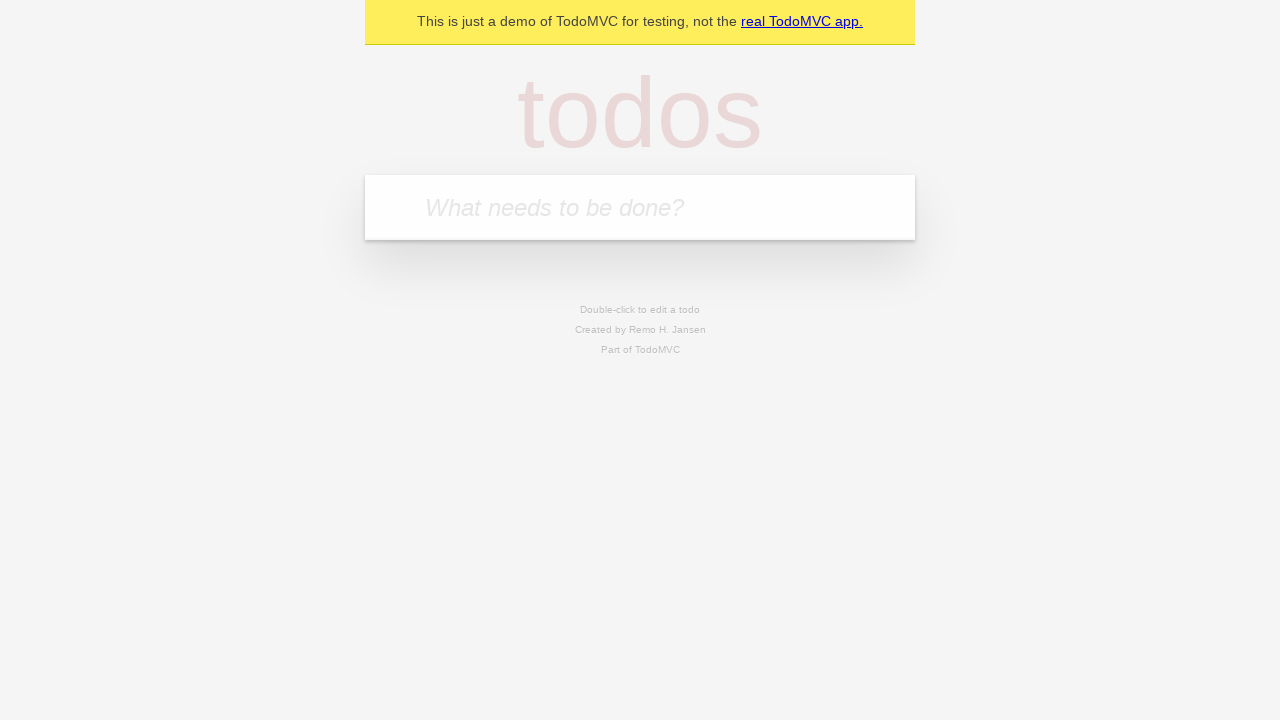

Filled todo input with 'buy some cheese' on internal:attr=[placeholder="What needs to be done?"i]
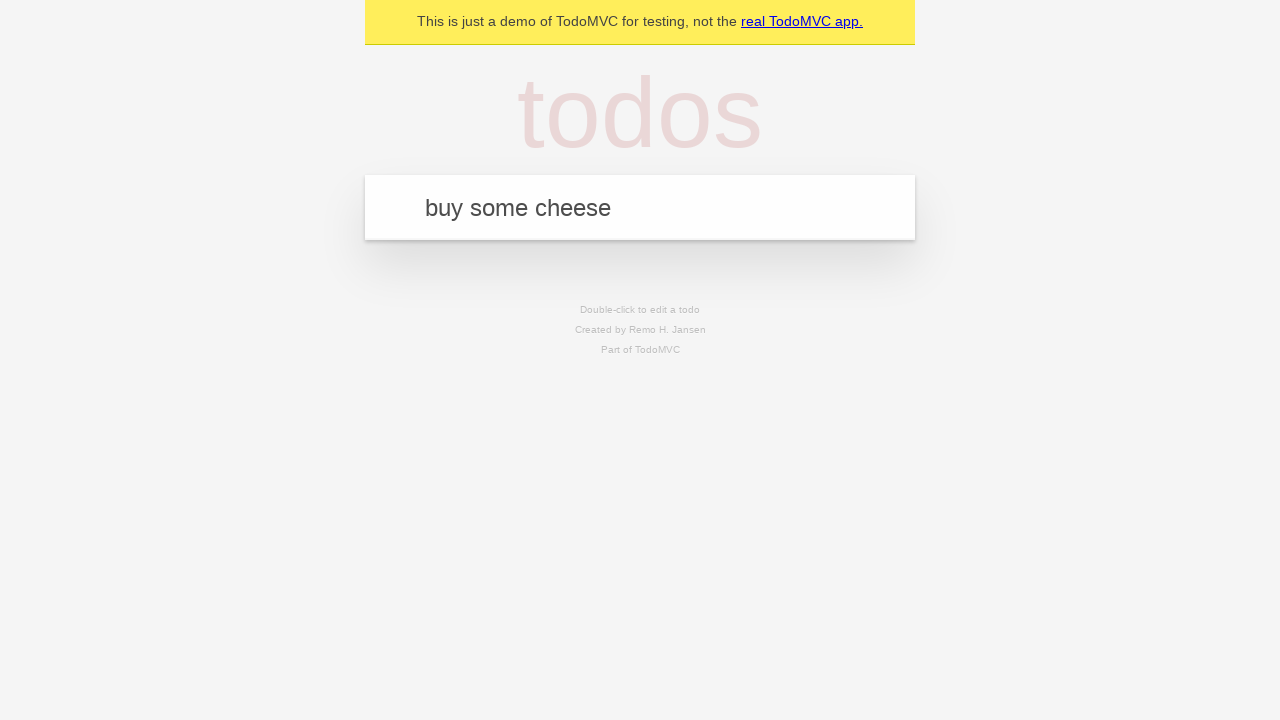

Pressed Enter to create first todo on internal:attr=[placeholder="What needs to be done?"i]
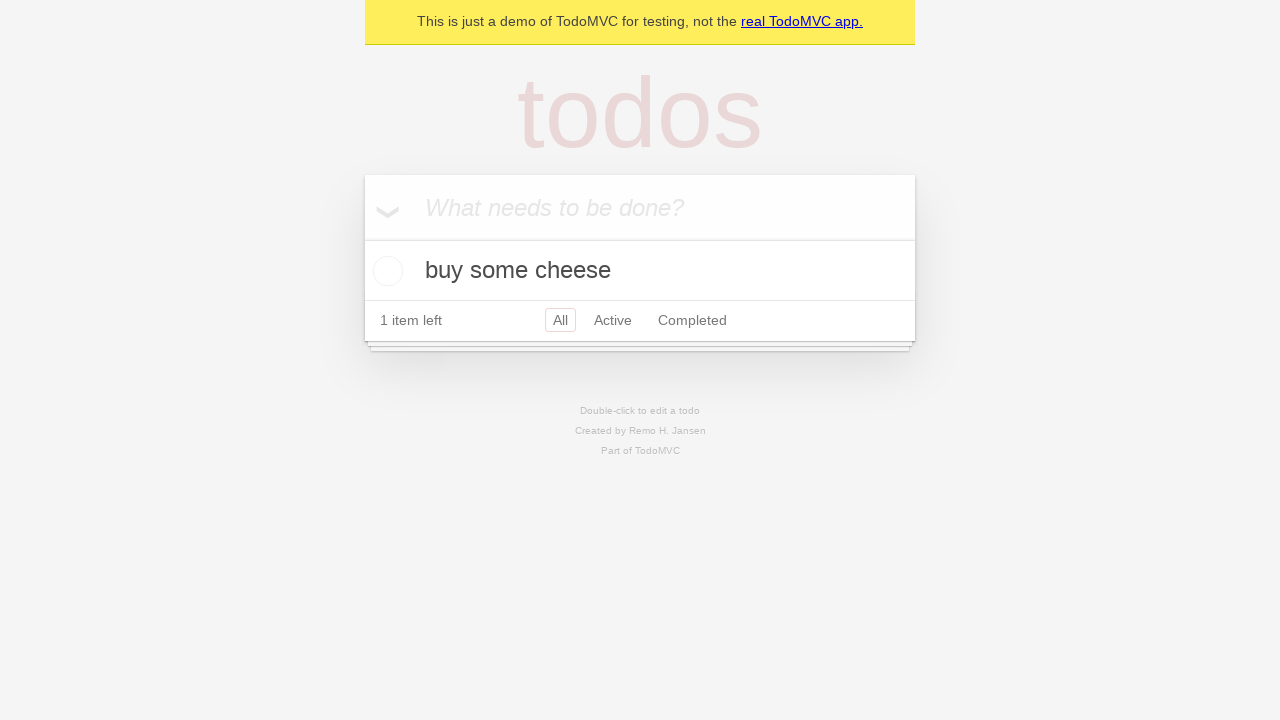

Filled todo input with 'feed the cat' on internal:attr=[placeholder="What needs to be done?"i]
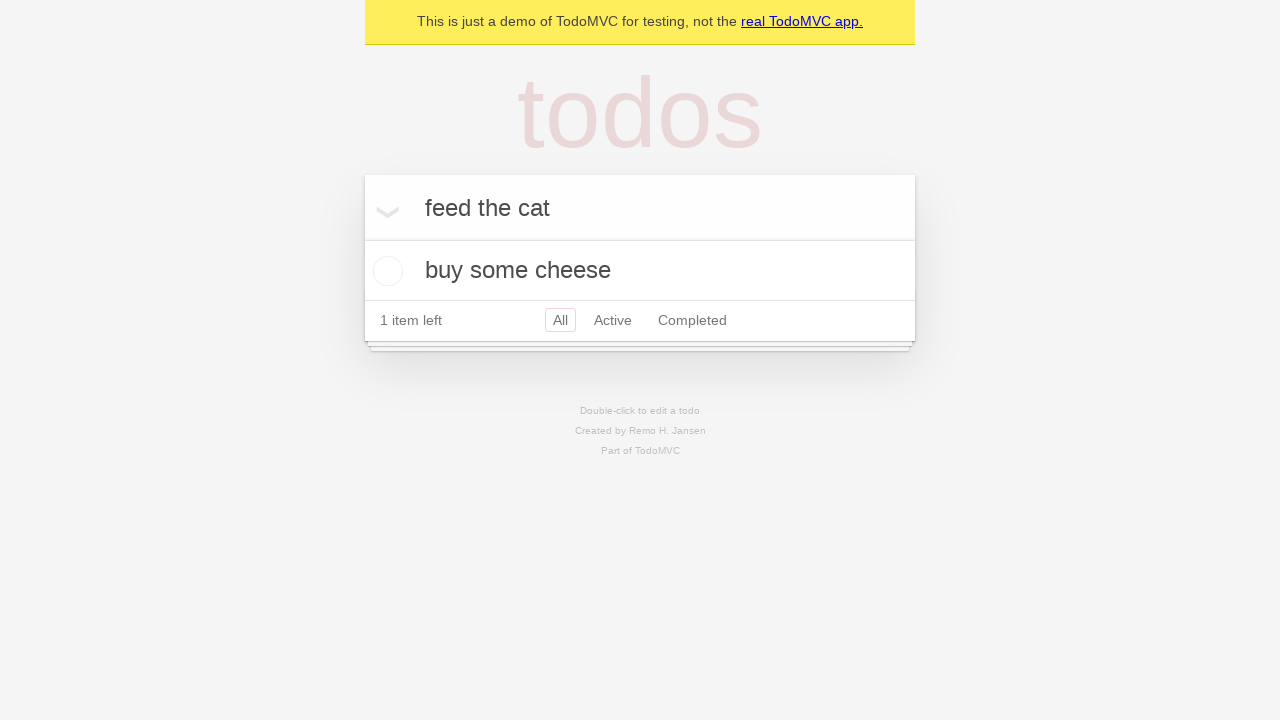

Pressed Enter to create second todo on internal:attr=[placeholder="What needs to be done?"i]
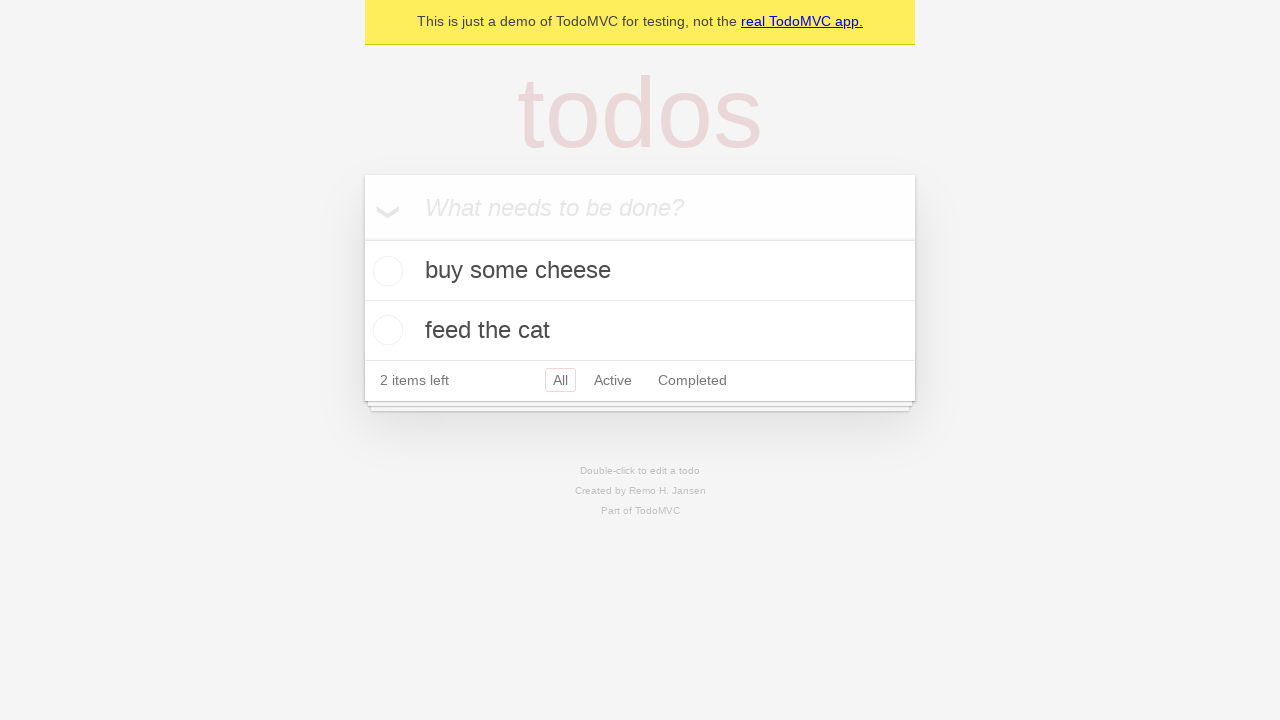

Filled todo input with 'book a doctors appointment' on internal:attr=[placeholder="What needs to be done?"i]
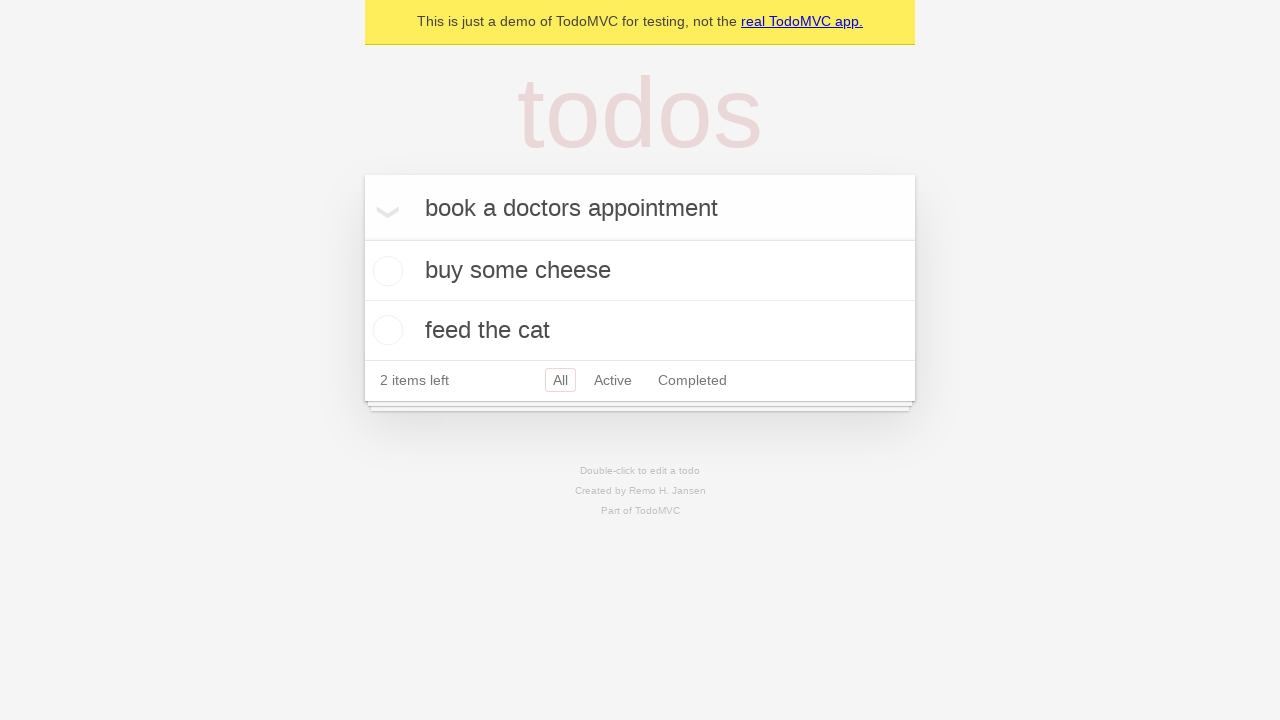

Pressed Enter to create third todo on internal:attr=[placeholder="What needs to be done?"i]
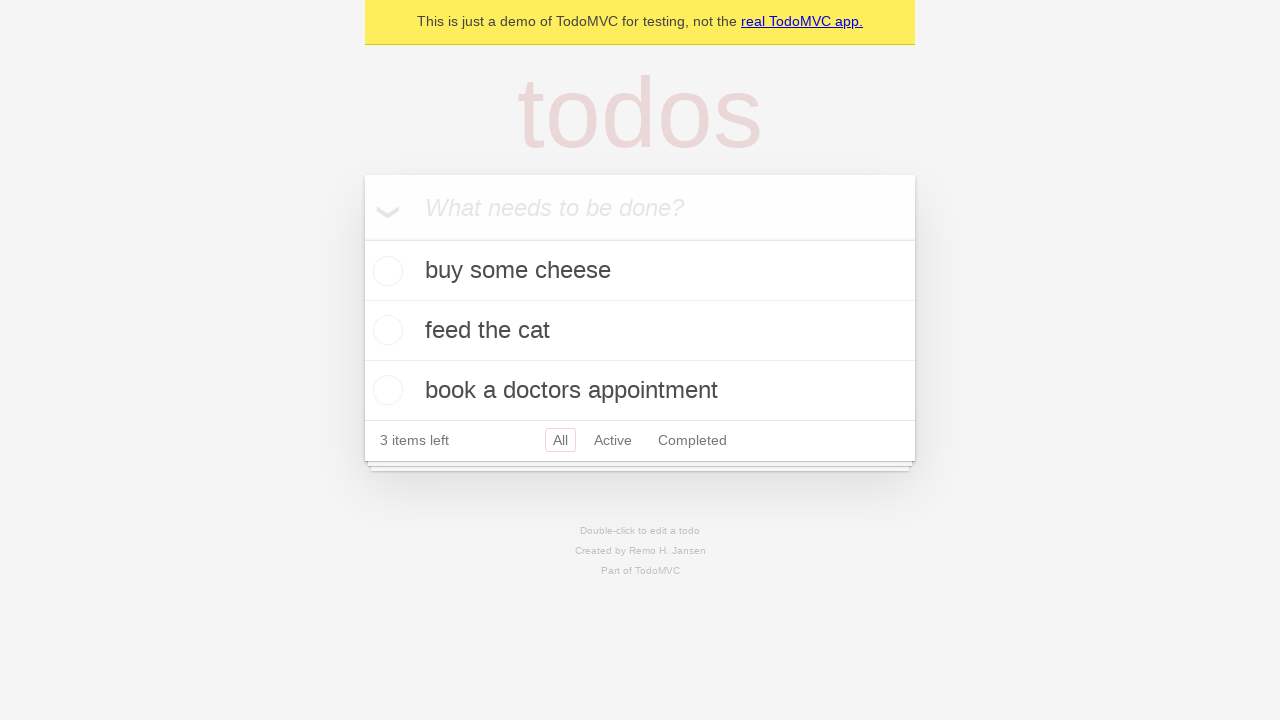

Double-clicked second todo to enter edit mode at (640, 331) on internal:testid=[data-testid="todo-item"s] >> nth=1
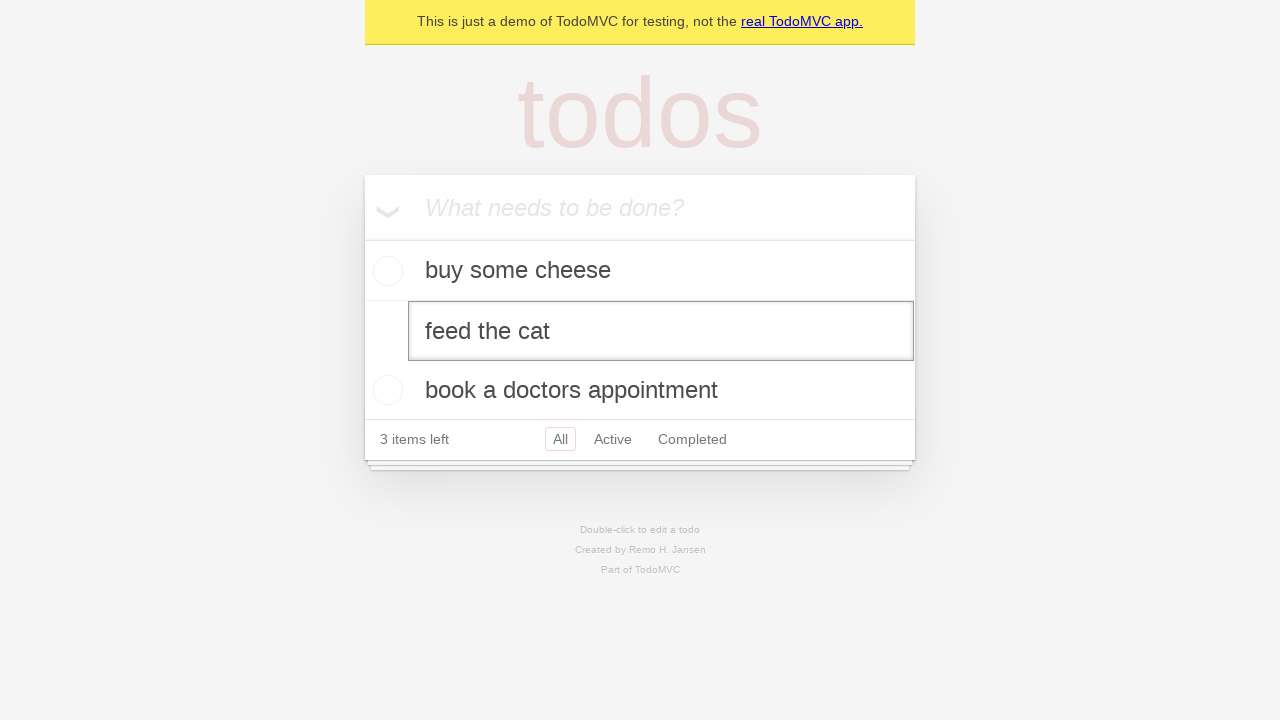

Filled edit field with 'buy some sausages' on internal:testid=[data-testid="todo-item"s] >> nth=1 >> internal:role=textbox[nam
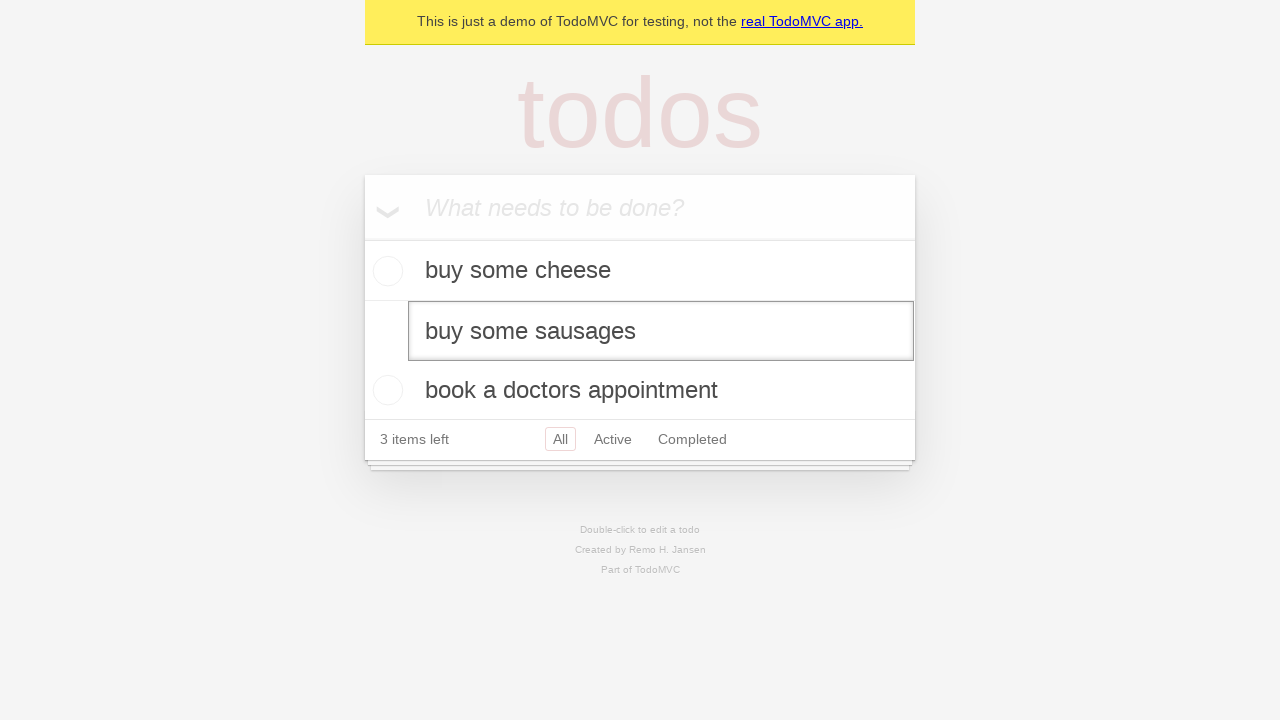

Pressed Escape to cancel edits and revert changes on internal:testid=[data-testid="todo-item"s] >> nth=1 >> internal:role=textbox[nam
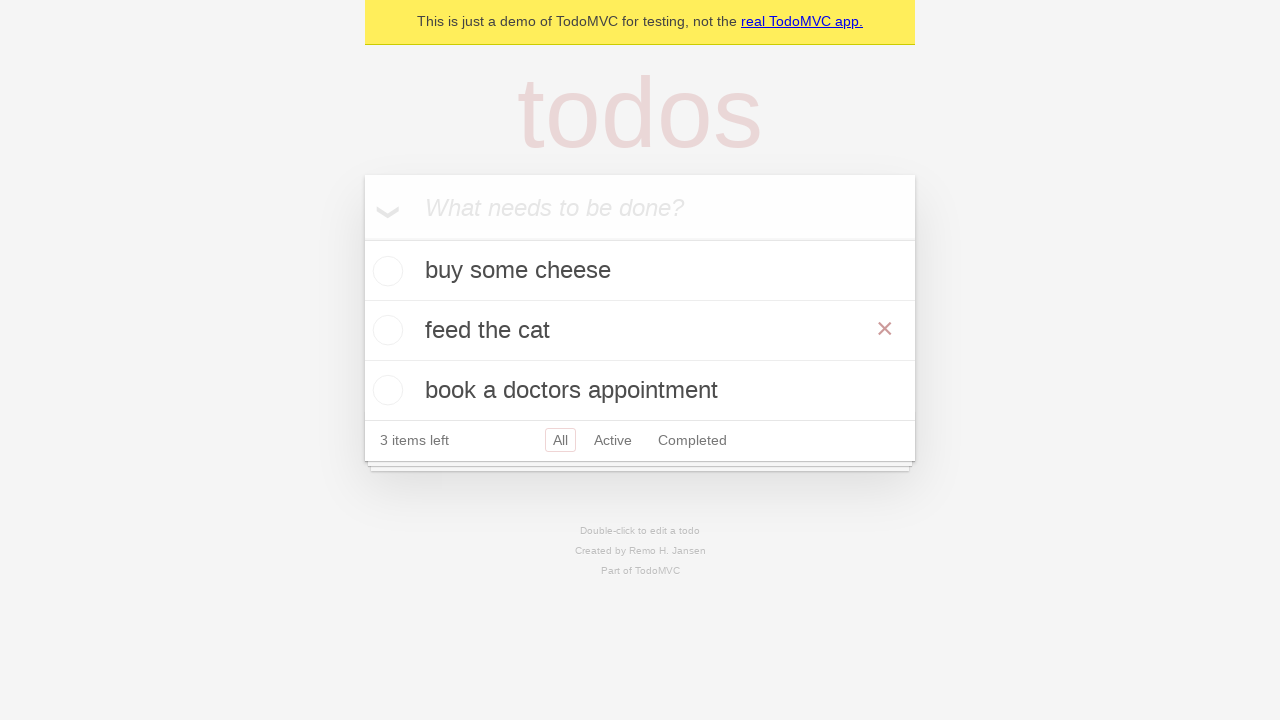

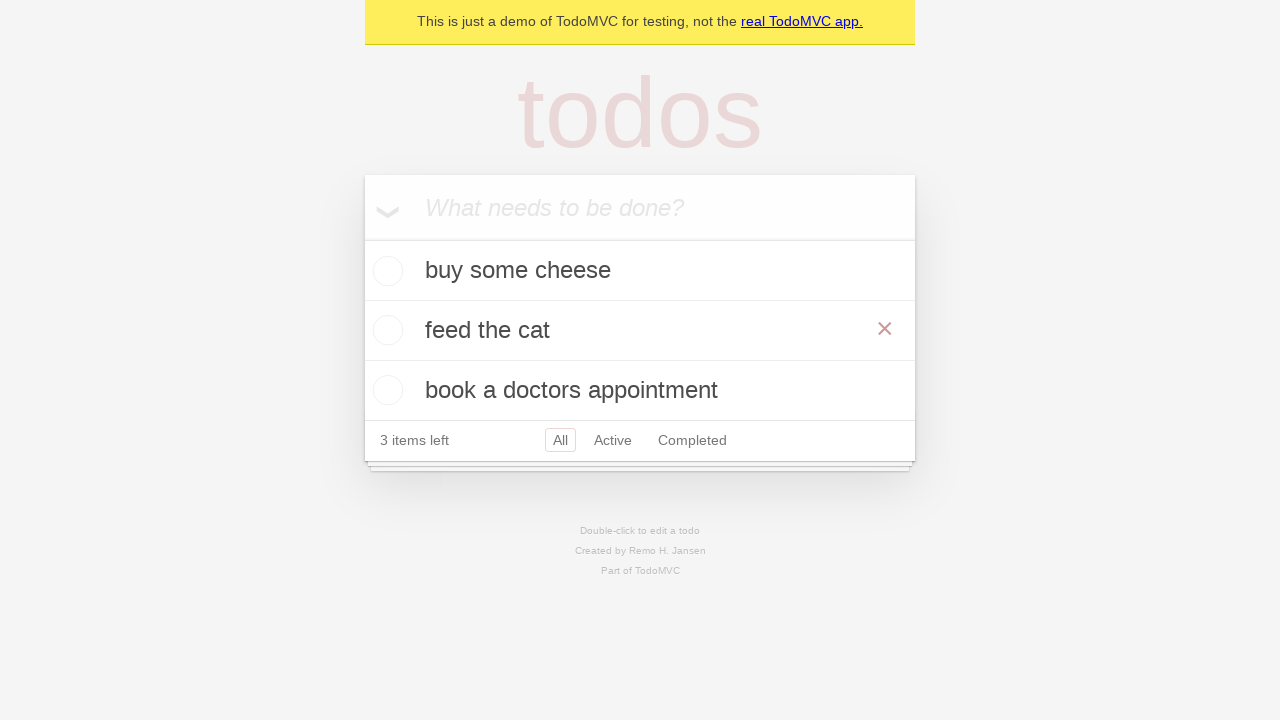